Tests keyboard key press functionality by sending the space key and left arrow key to an element and verifying the displayed result text shows the correct key pressed.

Starting URL: http://the-internet.herokuapp.com/key_presses

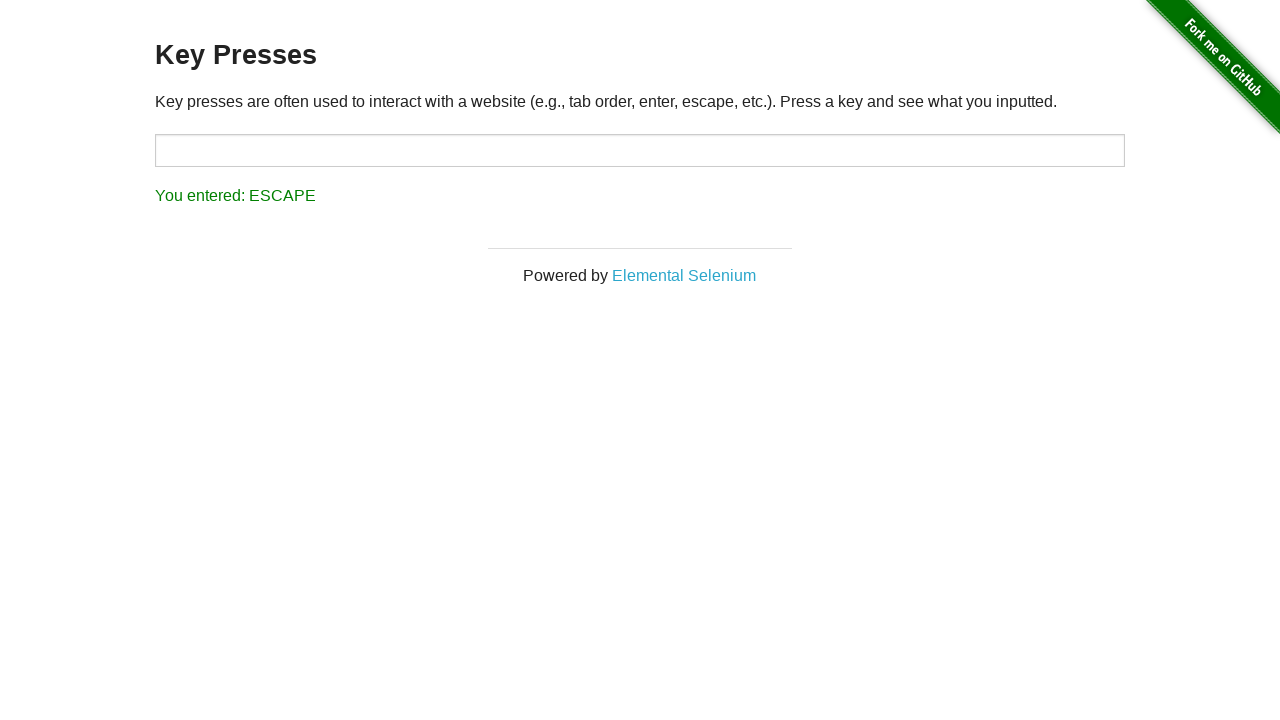

Pressed Space key on target element on #target
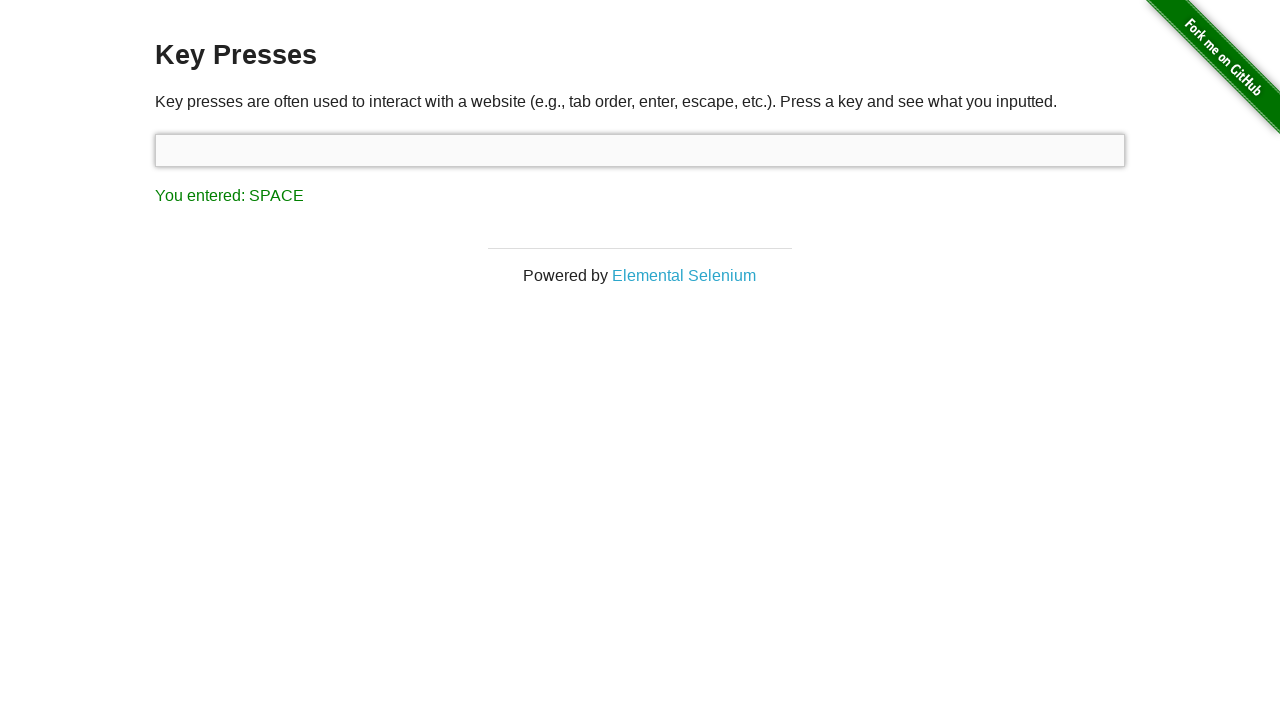

Result element loaded after Space key press
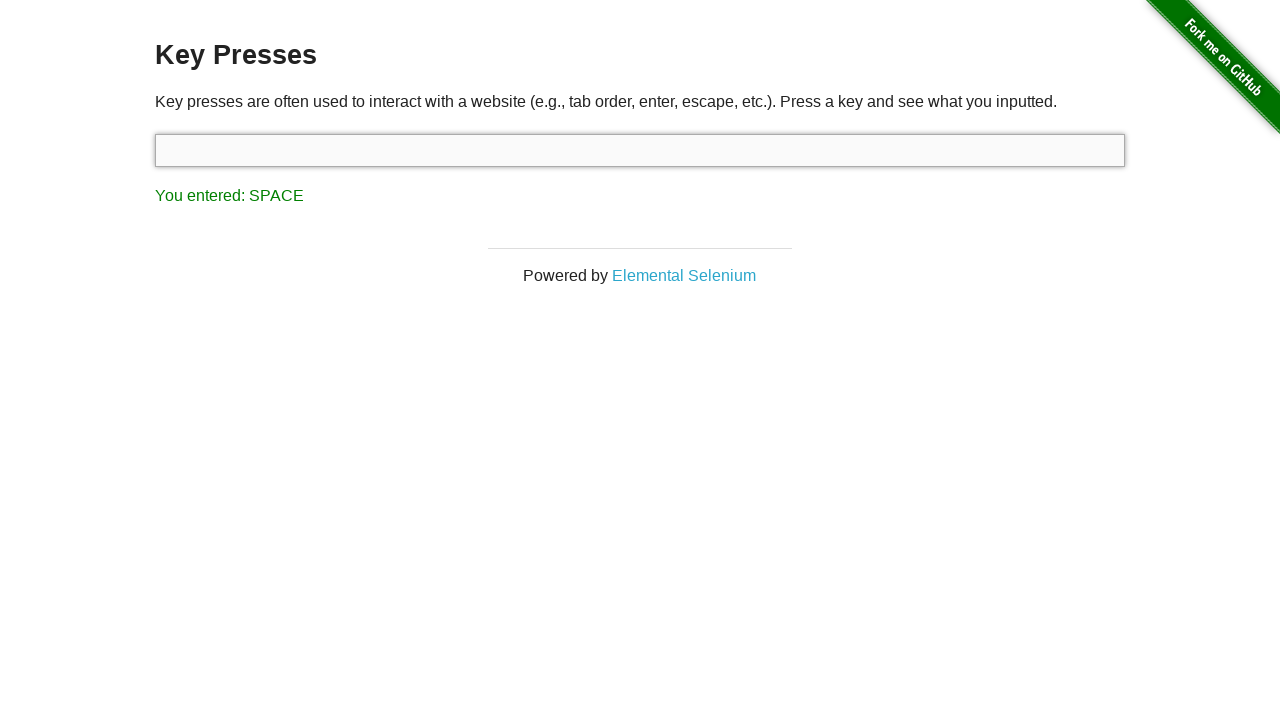

Verified result text shows SPACE key was pressed
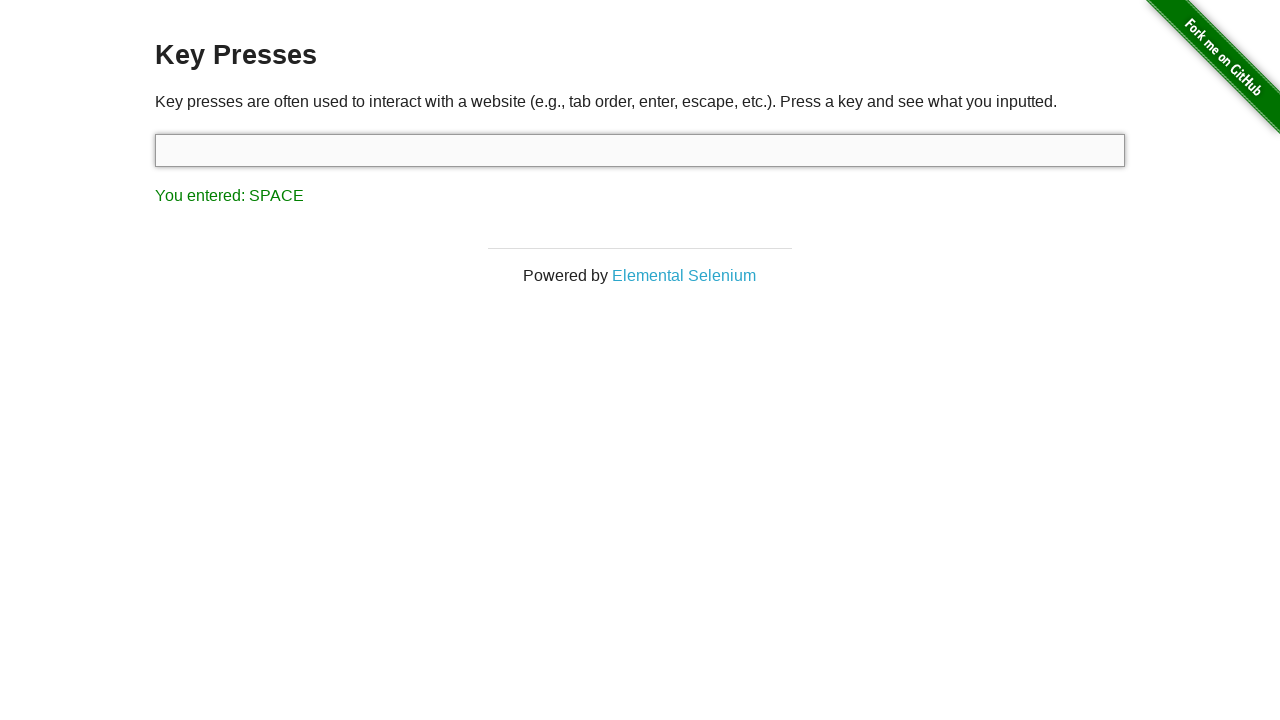

Pressed Left Arrow key
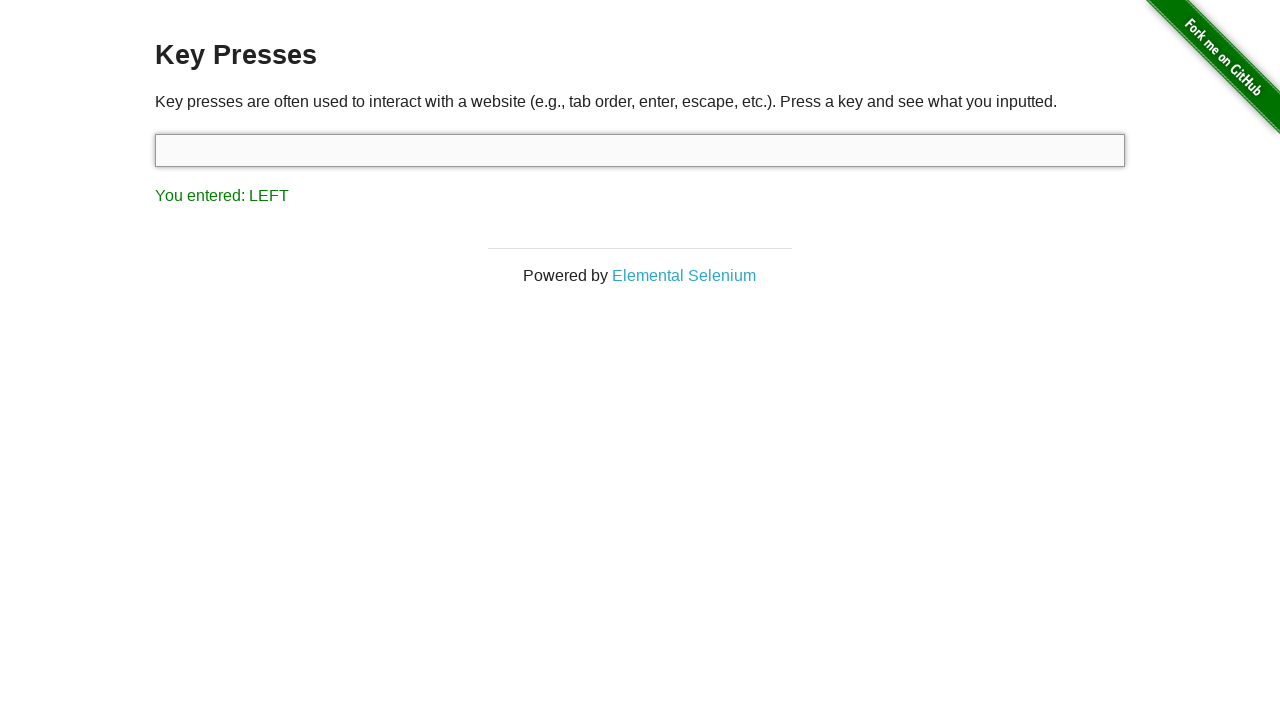

Verified result text shows LEFT arrow key was pressed
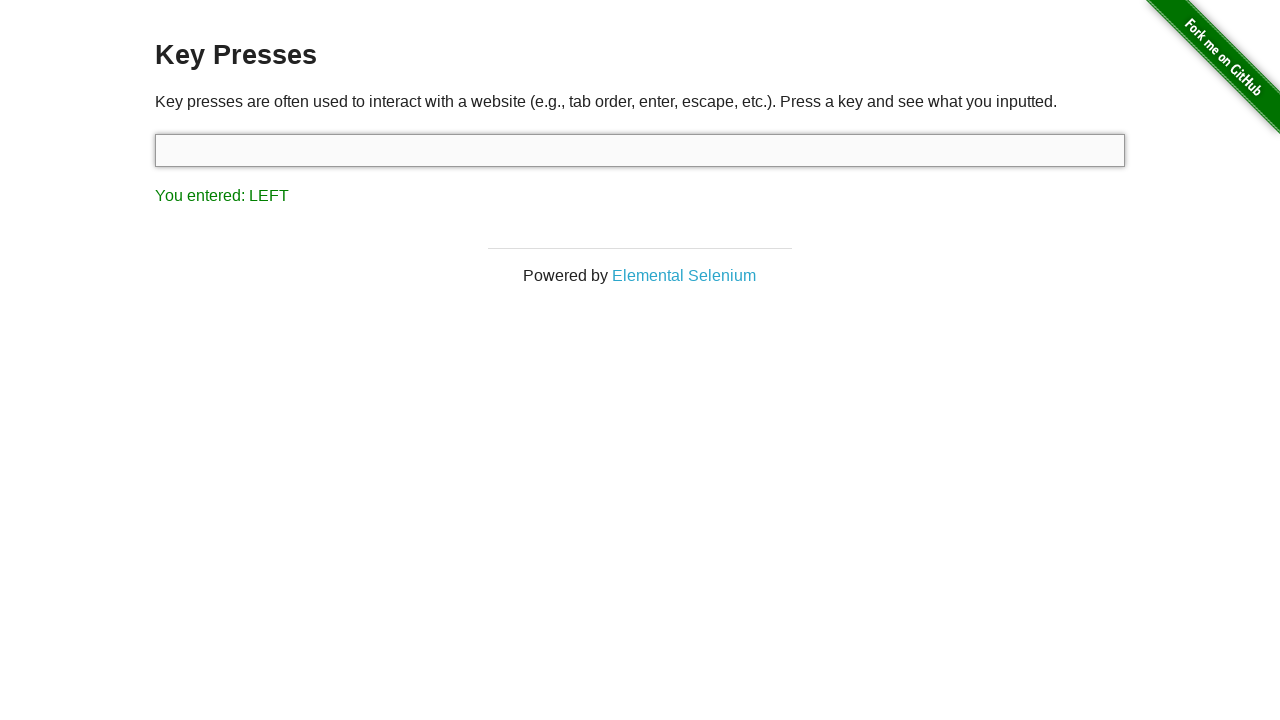

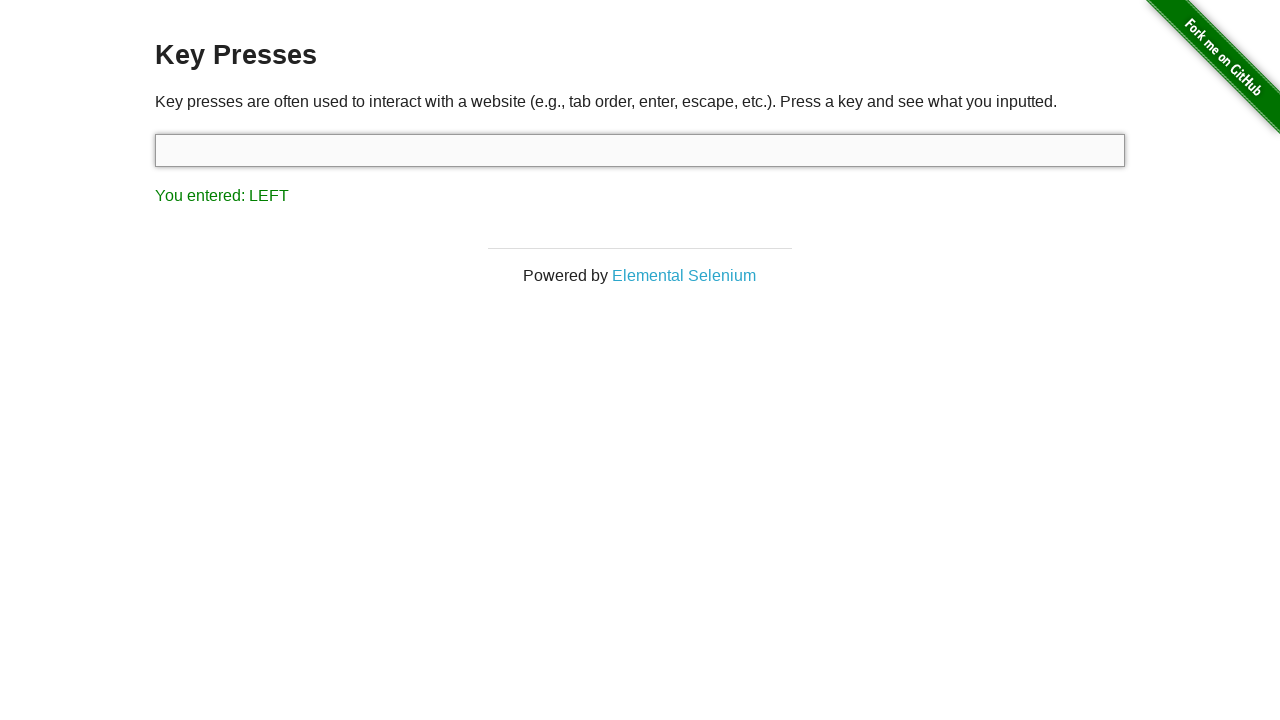